Tests browser navigation history by clicking a link, then using JavaScript to navigate back and forward through history

Starting URL: http://the-internet.herokuapp.com/

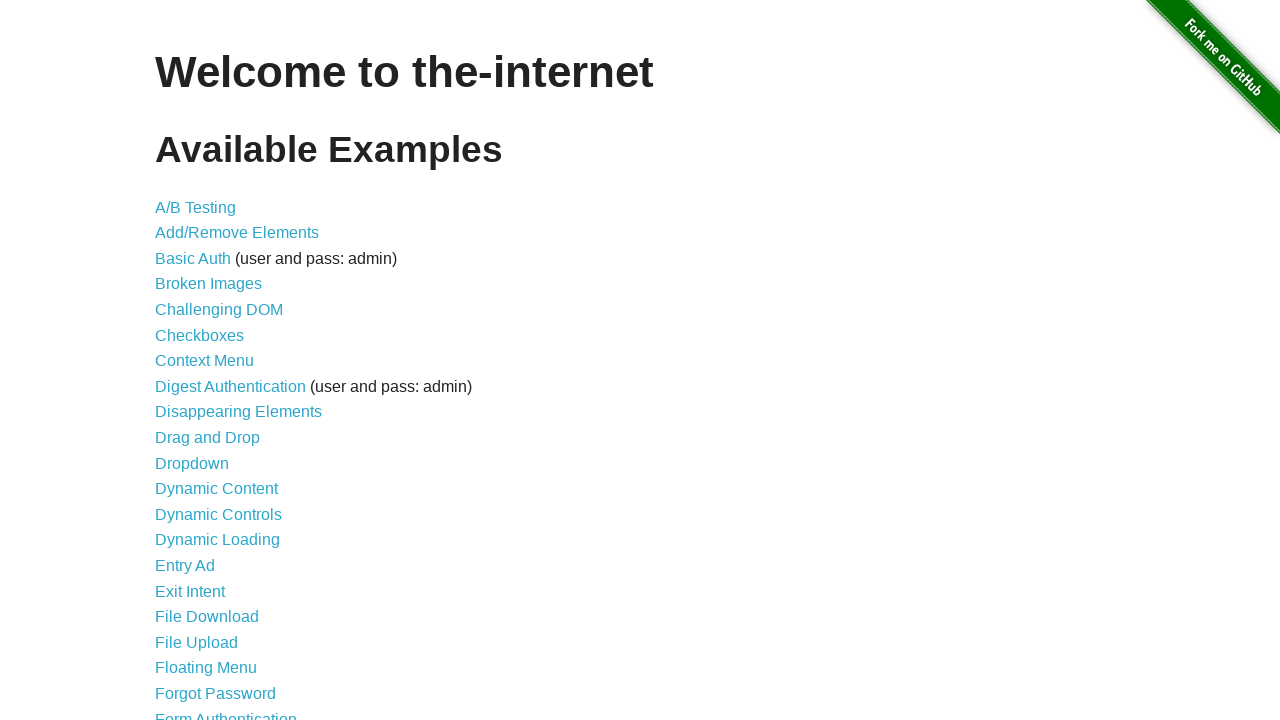

Clicked on Checkboxes link at (200, 335) on text=Checkboxes
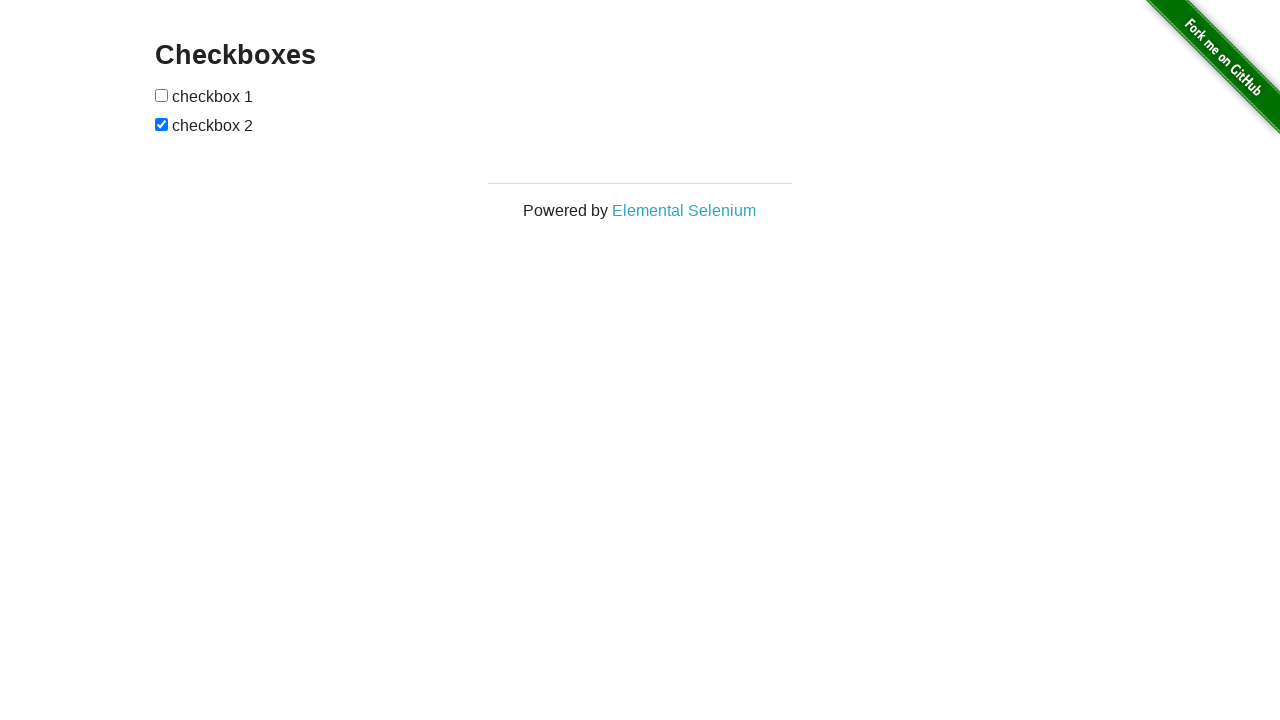

Waited for h3 heading to load on Checkboxes page
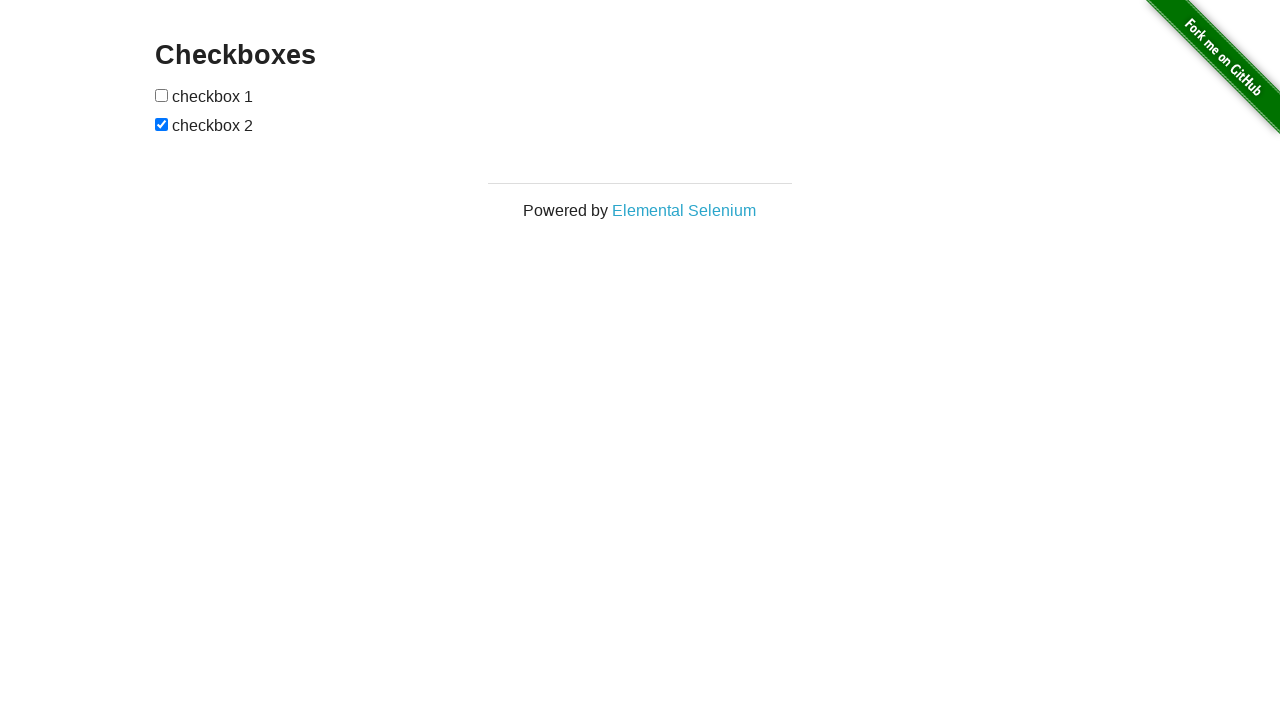

Verified page heading is 'Checkboxes'
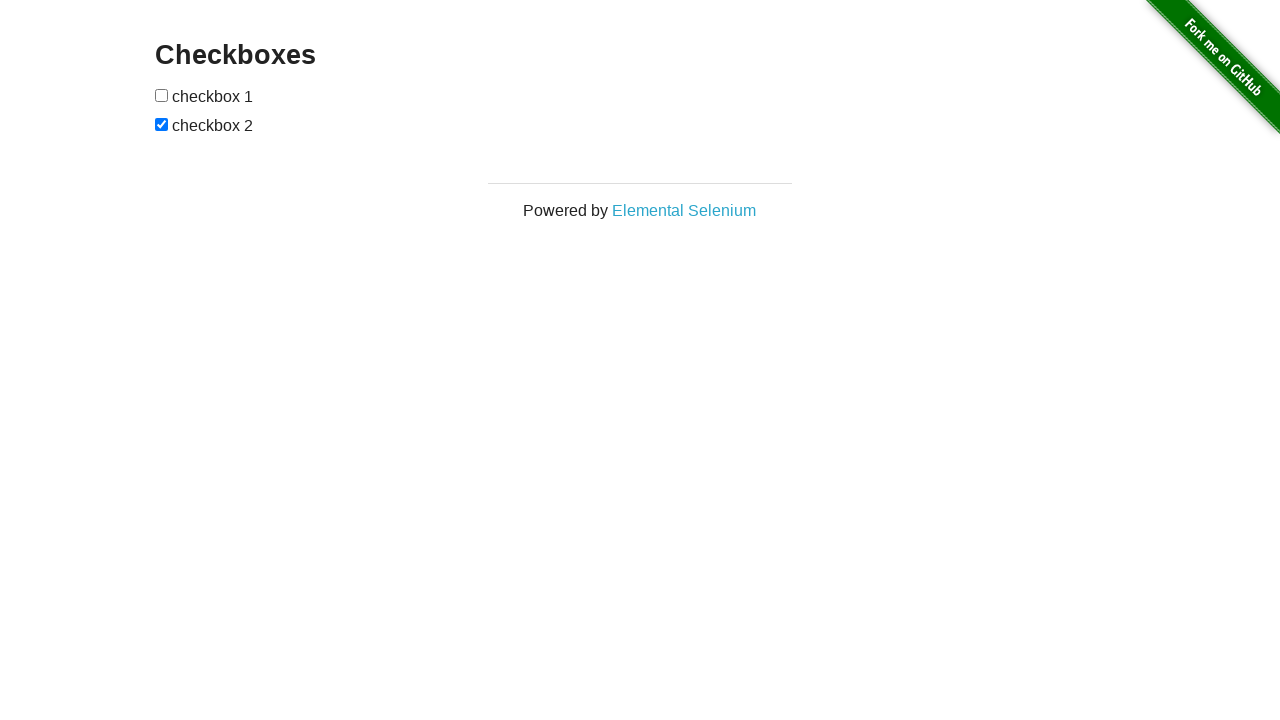

Attempted to navigate forward in history (no effect at end of history)
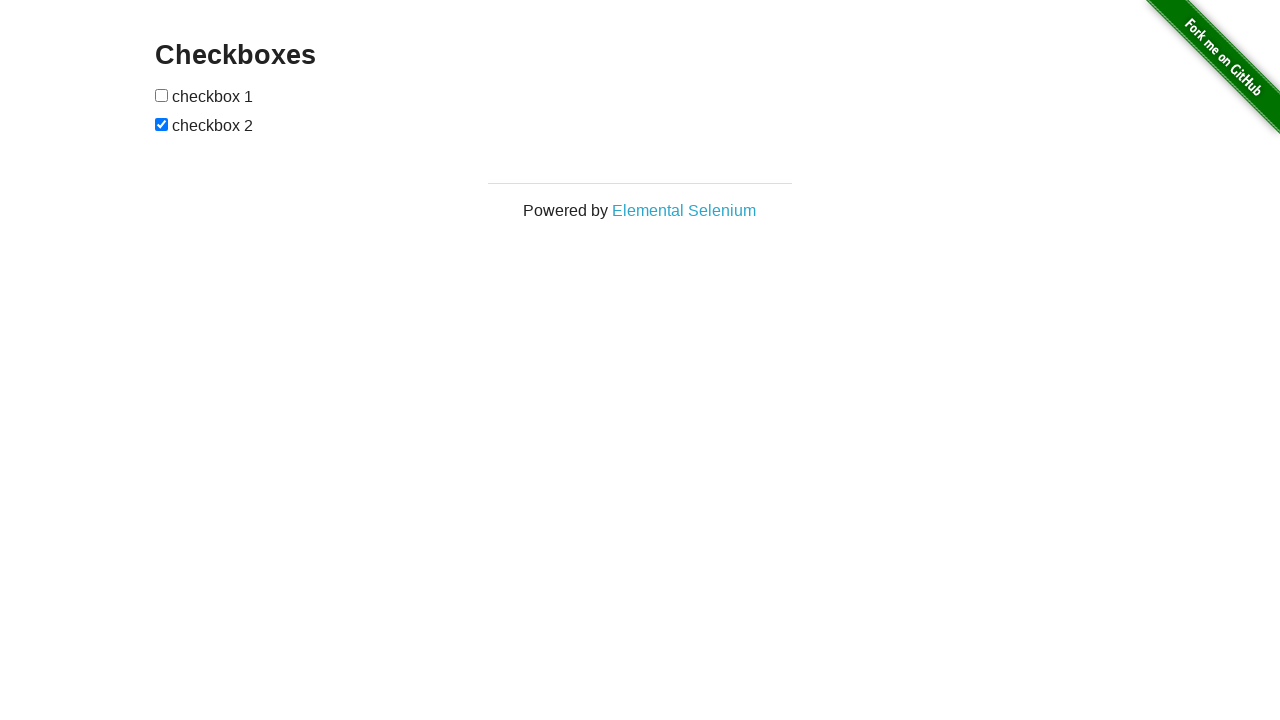

Navigated back one page in history using JavaScript
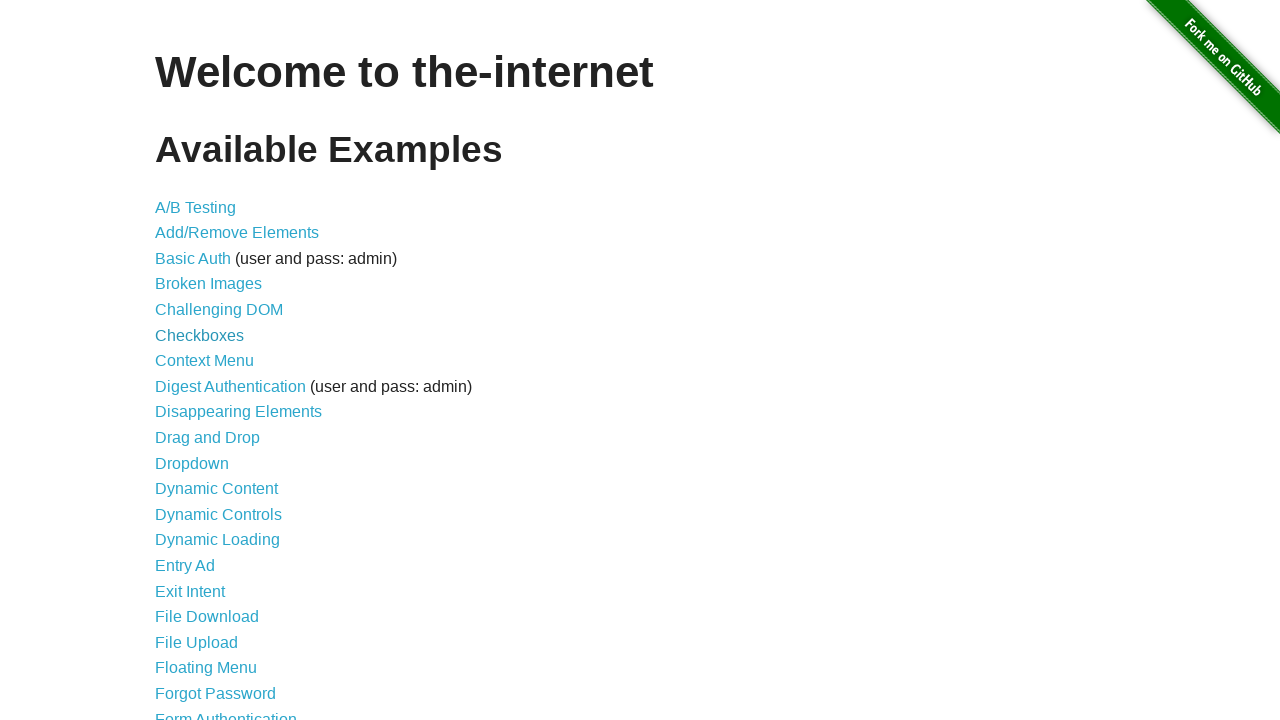

Waited for Checkboxes link to appear on home page
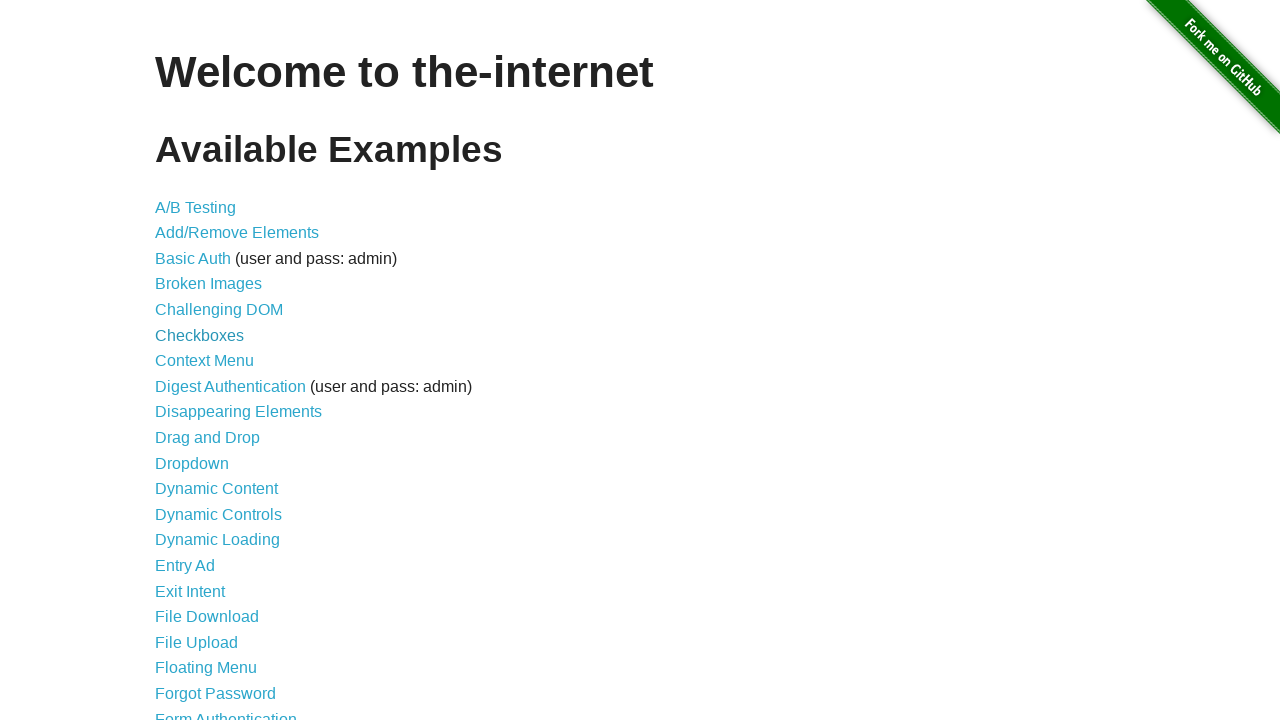

Verified Checkboxes link is visible on home page
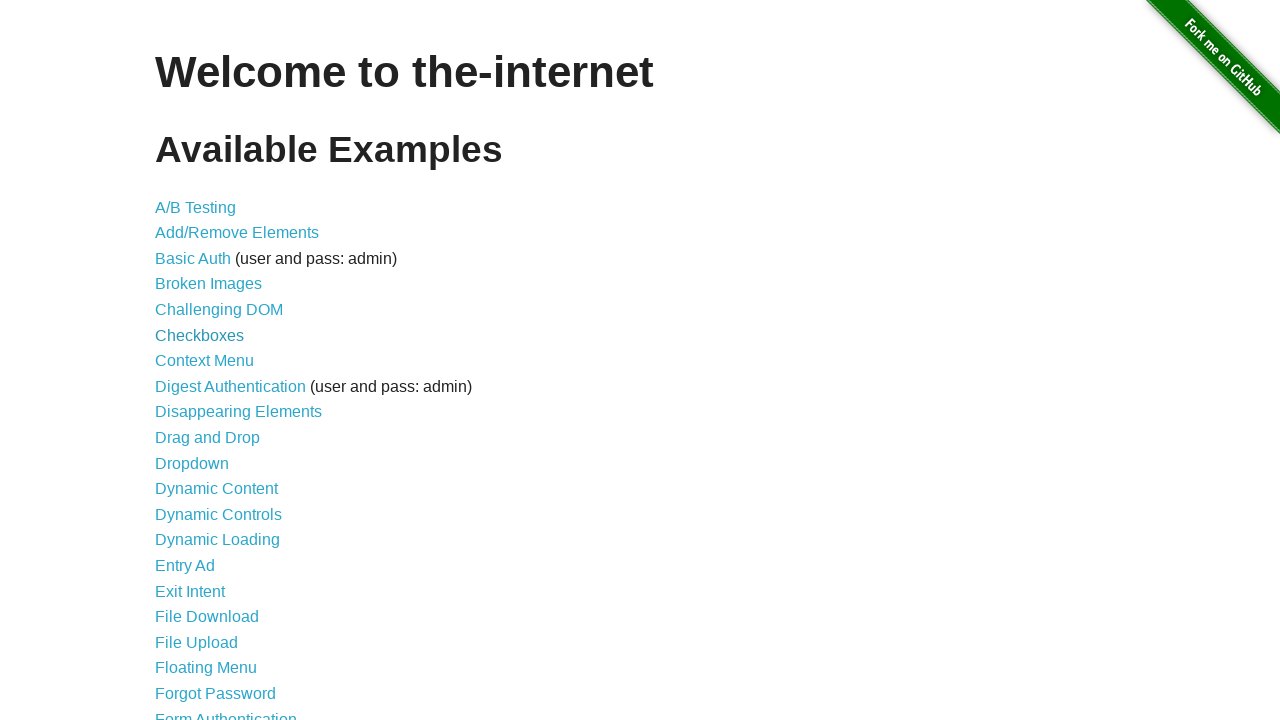

Navigated forward one page in history using JavaScript
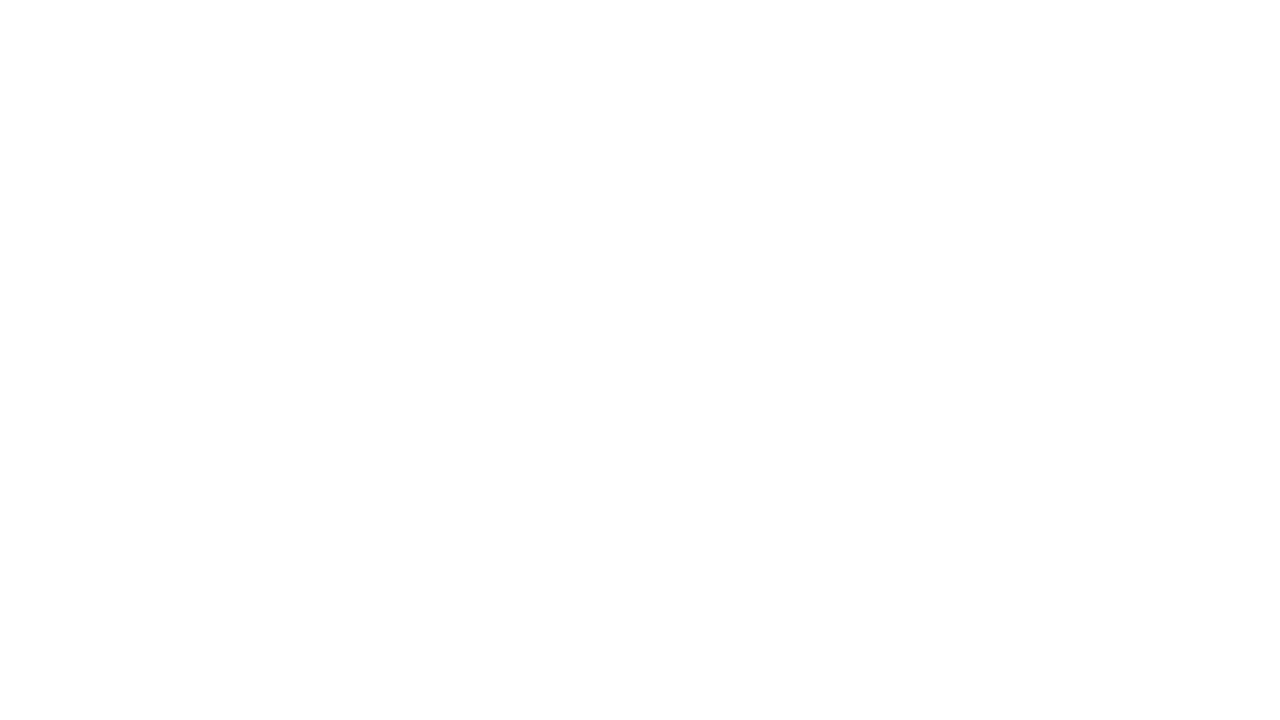

Waited for h3 heading to load after navigating forward
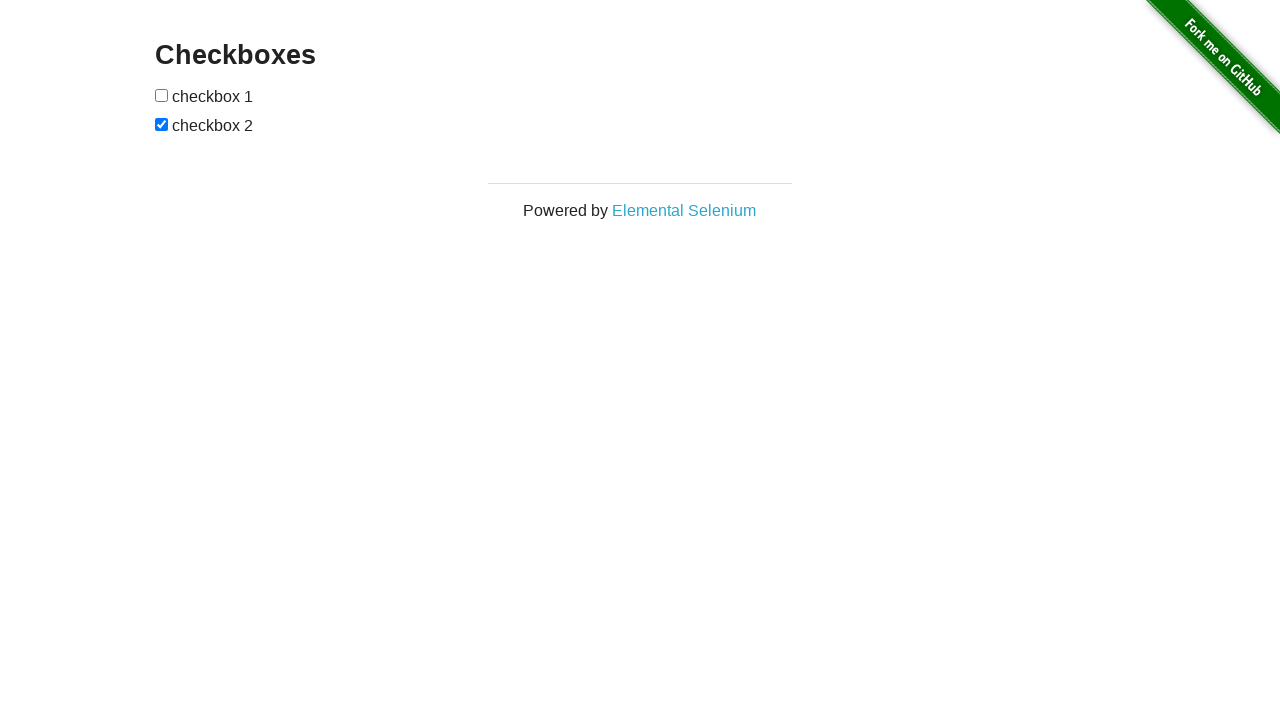

Verified page heading is 'Checkboxes' after forward navigation
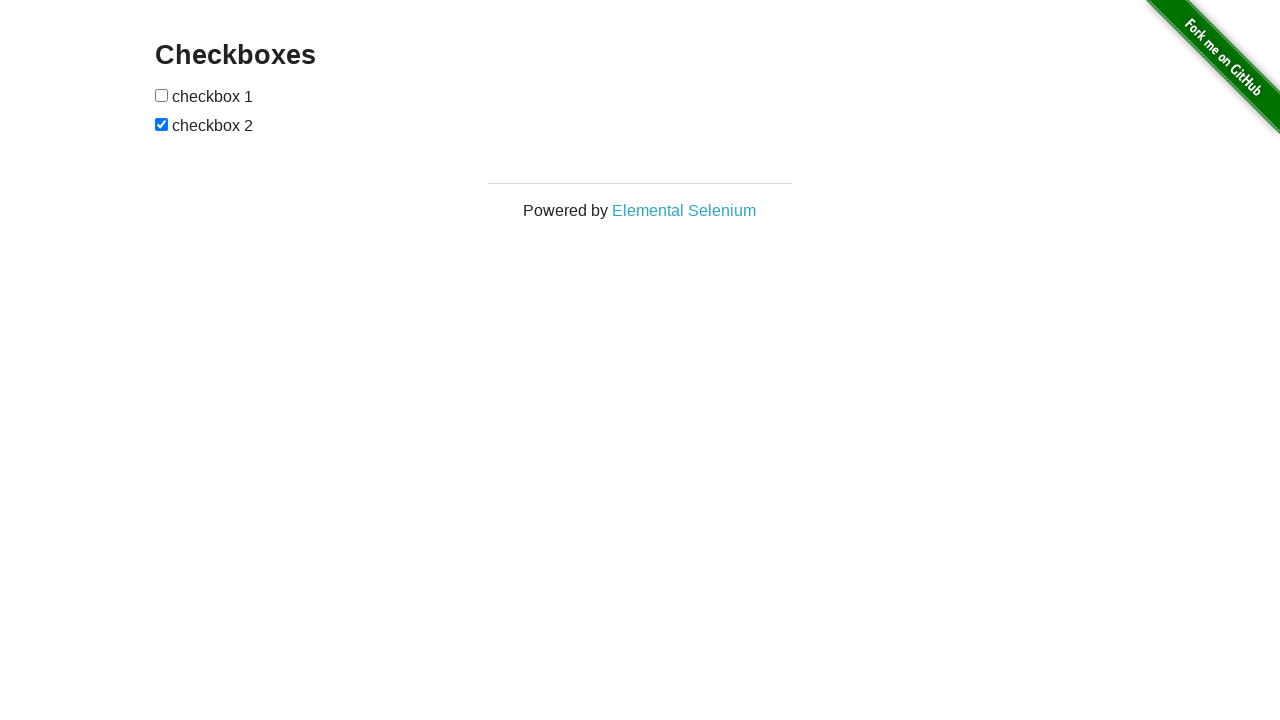

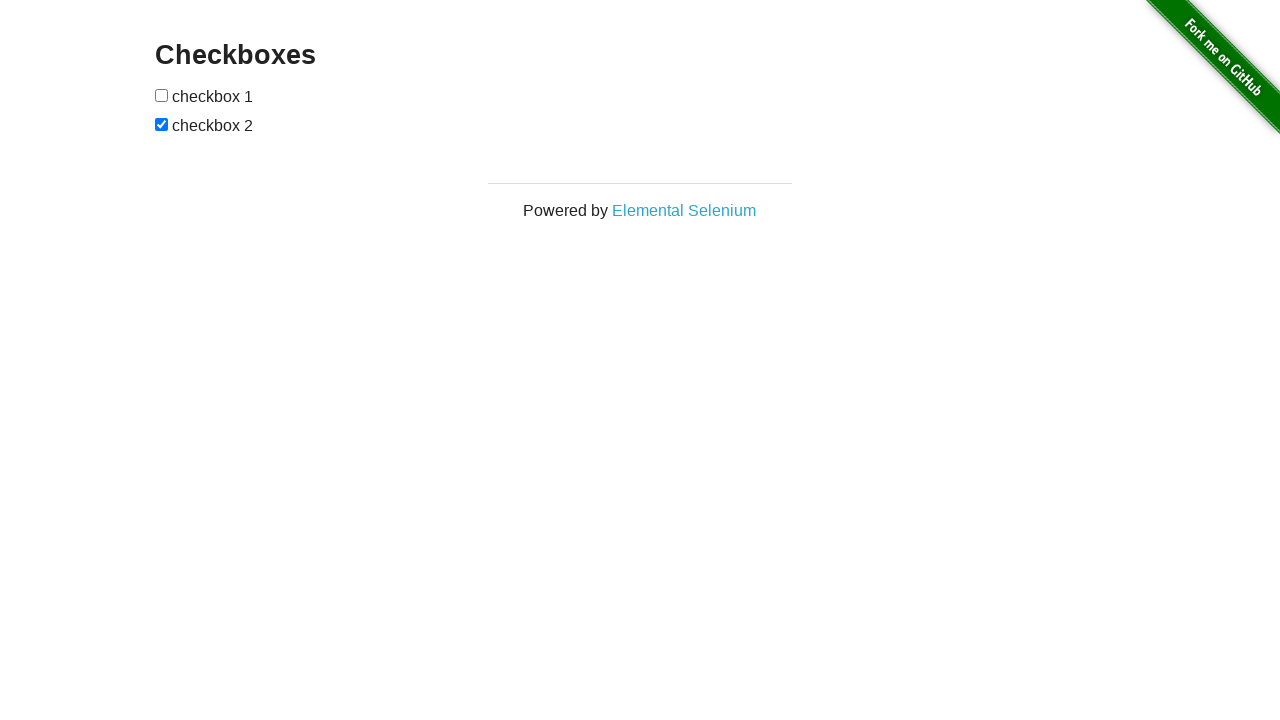